Tests navigation to the Horizontal Slider page by clicking the link and verifying the header text displays correctly.

Starting URL: http://the-internet.herokuapp.com/

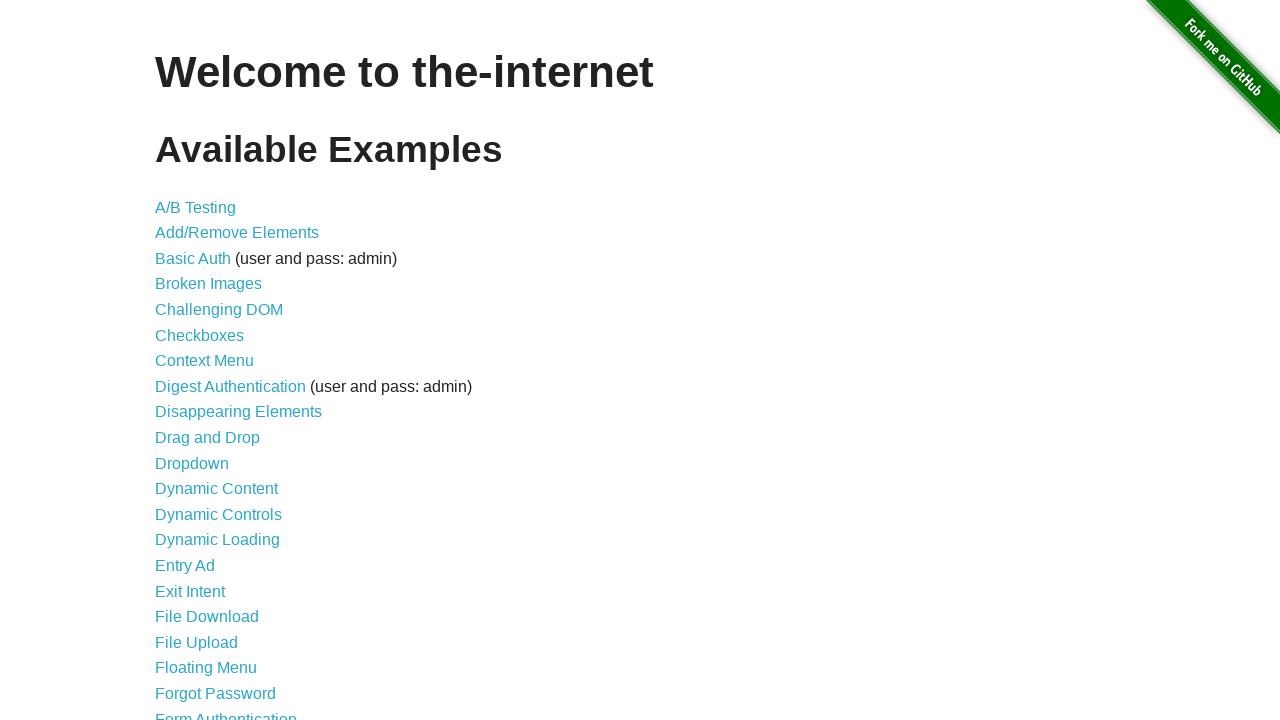

Clicked on the Horizontal Slider link at (214, 361) on xpath=//a[text()='Horizontal Slider']
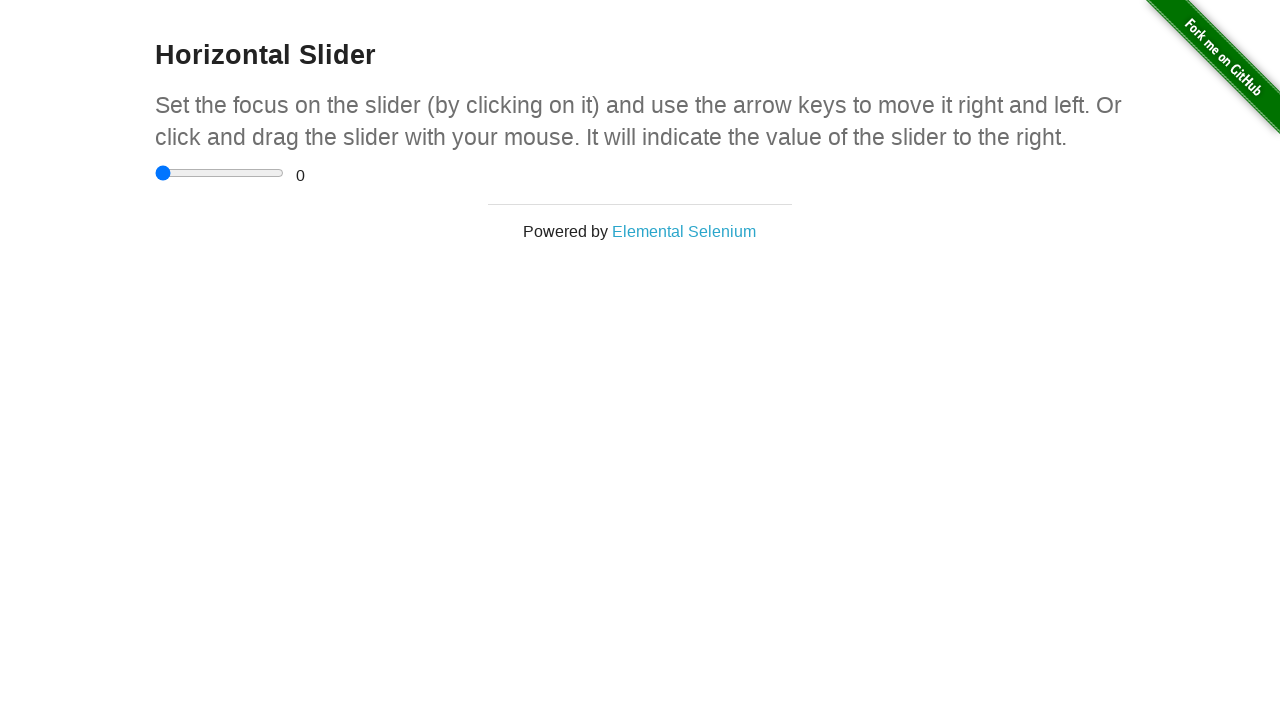

Horizontal Slider header element appeared
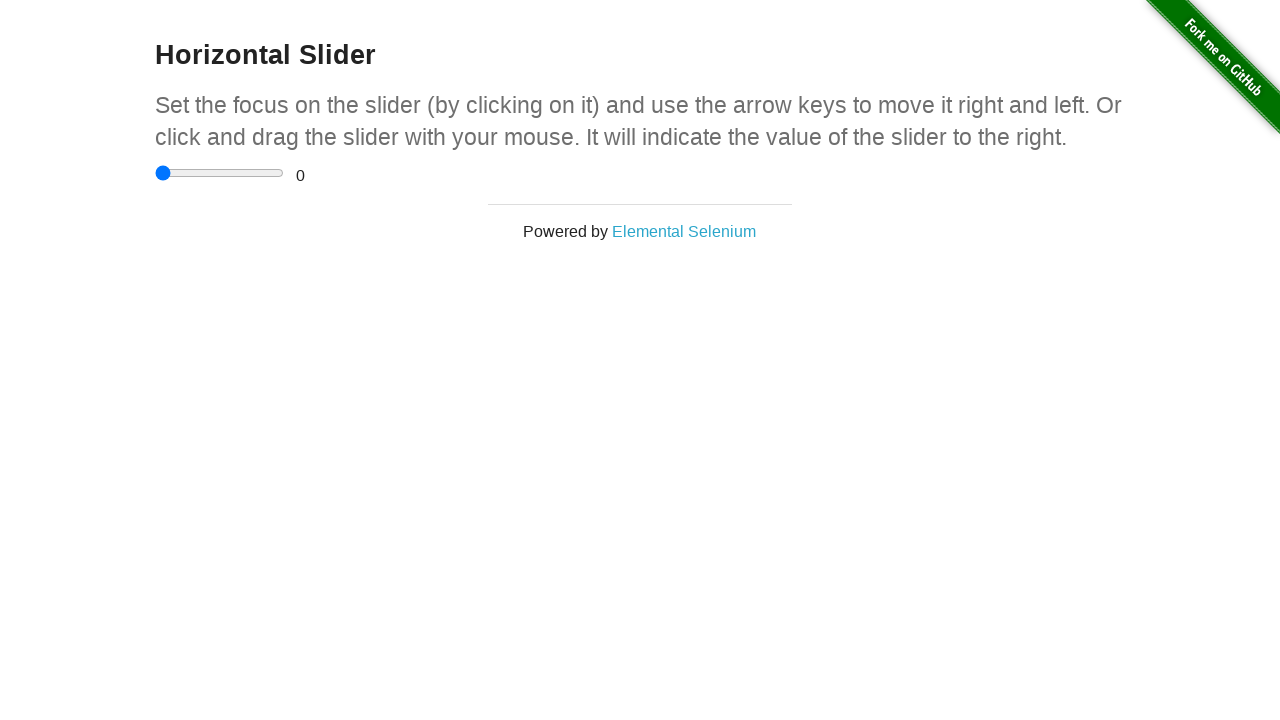

Verified header text is 'Horizontal Slider'
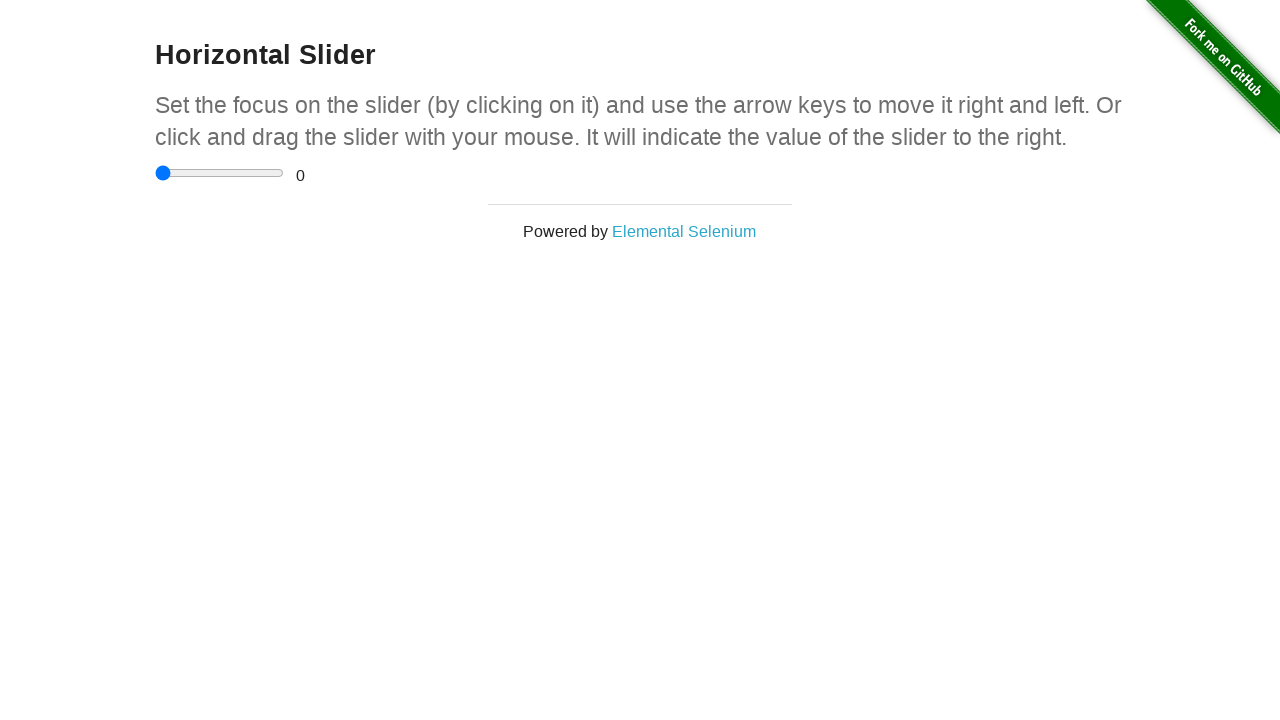

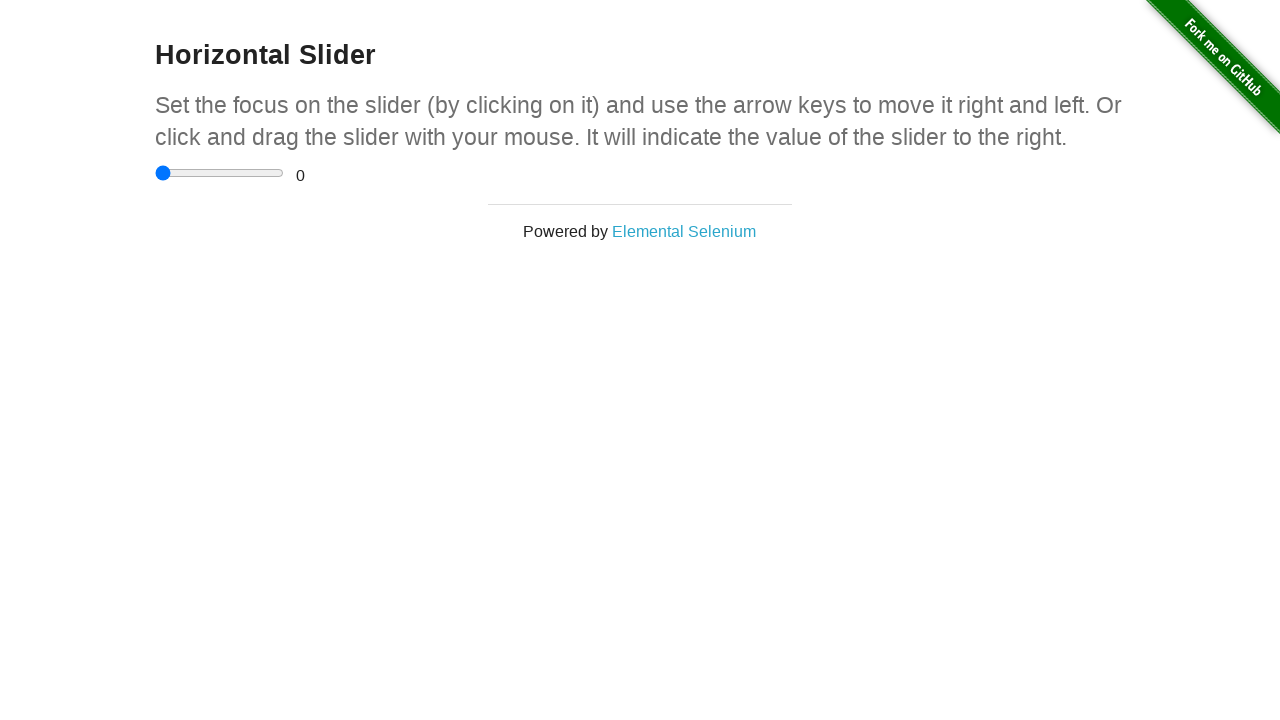